Tests a math challenge form by reading a value from the page, calculating a mathematical formula (log of absolute value of 12*sin(x)), filling in the answer, checking required checkboxes, and submitting the form.

Starting URL: https://suninjuly.github.io/math.html

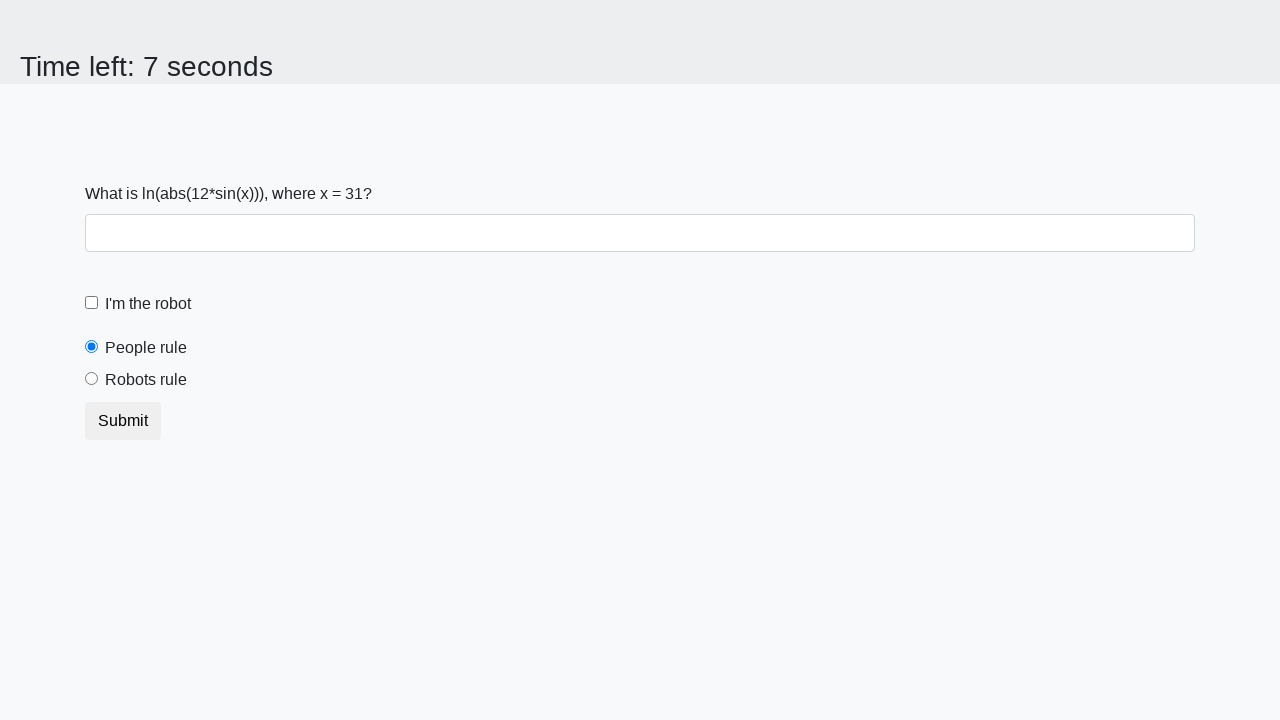

Located and read the input value from the page
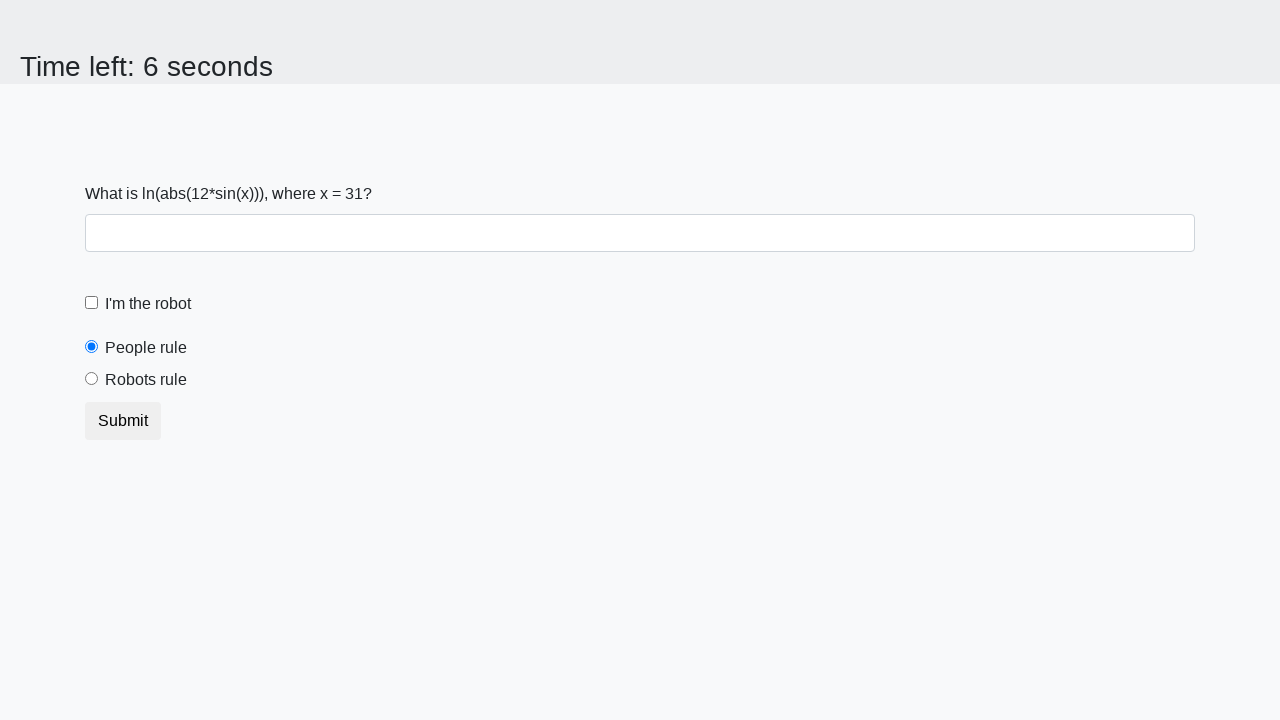

Calculated math formula: log(abs(12*sin(31))) = 1.5786594259186228
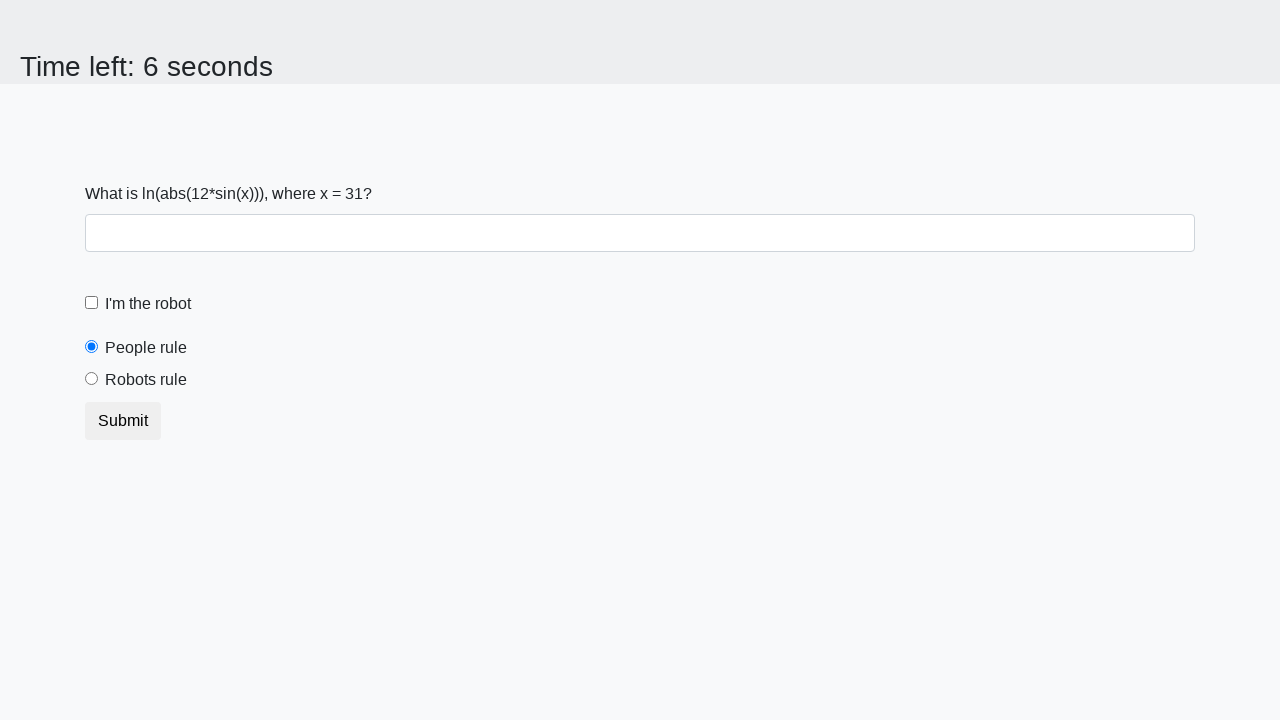

Filled answer field with calculated value: 1.5786594259186228 on #answer
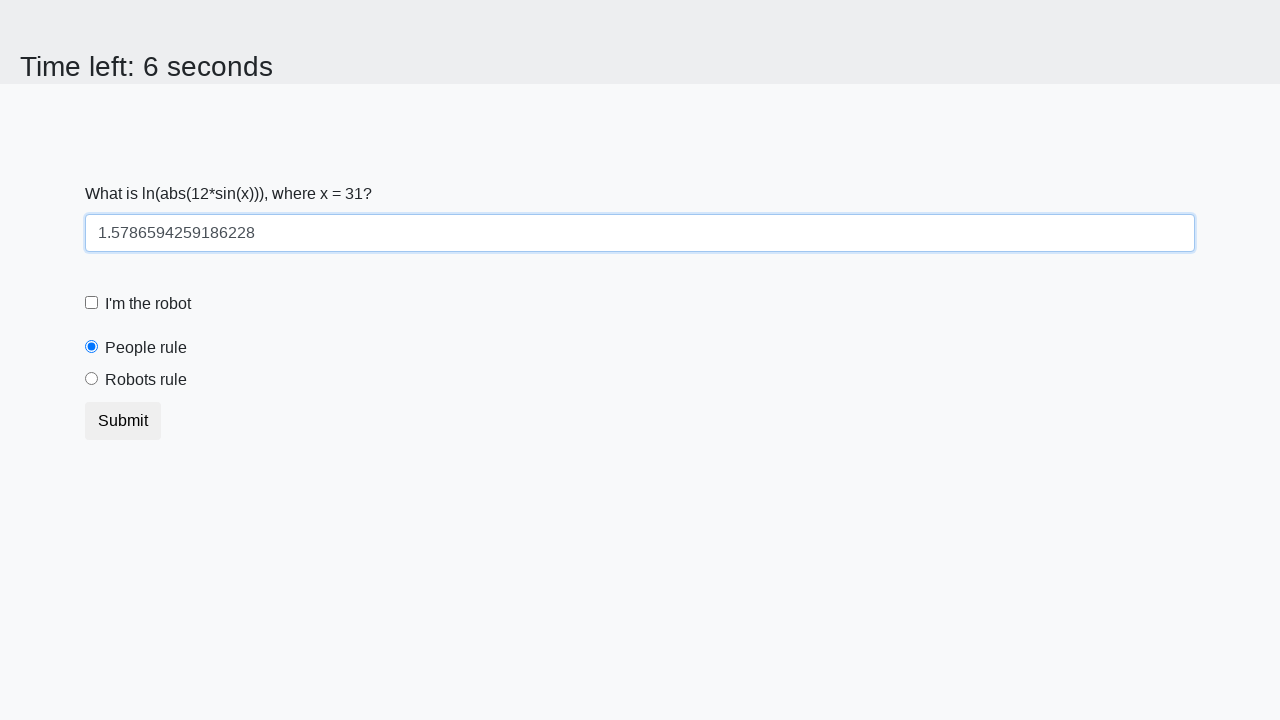

Checked the robot checkbox at (92, 303) on #robotCheckbox
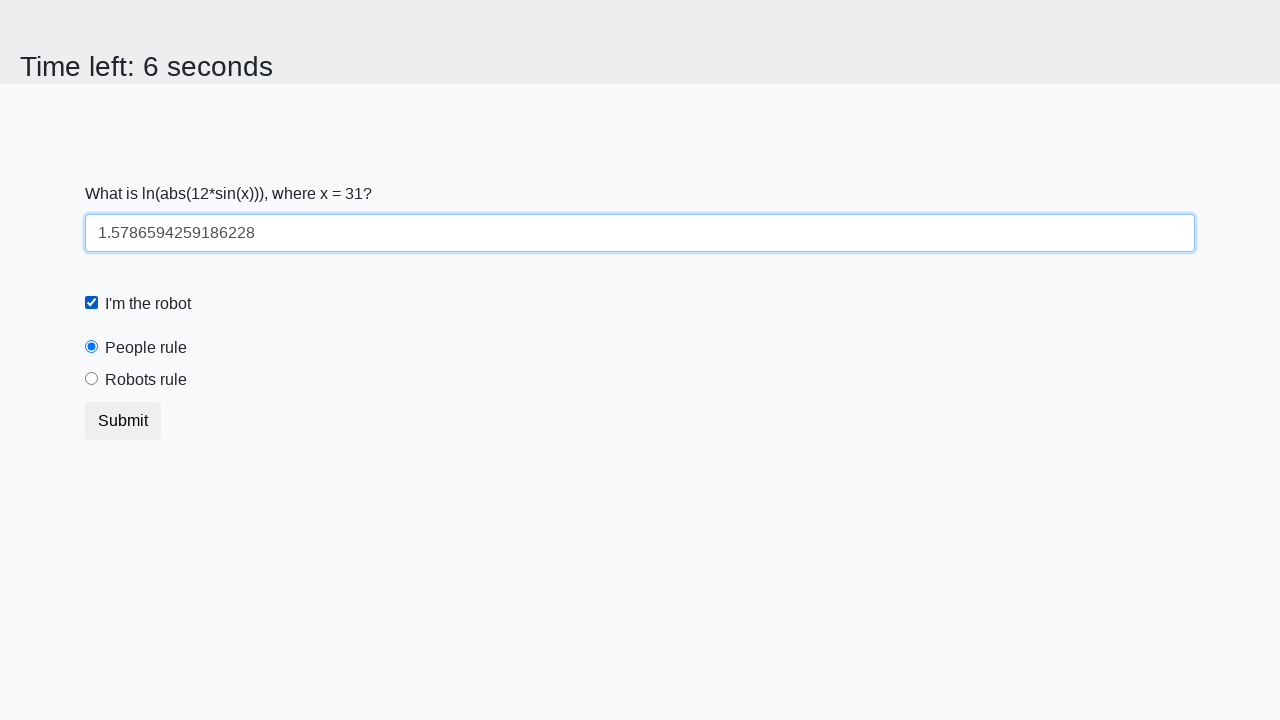

Selected the robots rule radio button at (92, 379) on #robotsRule
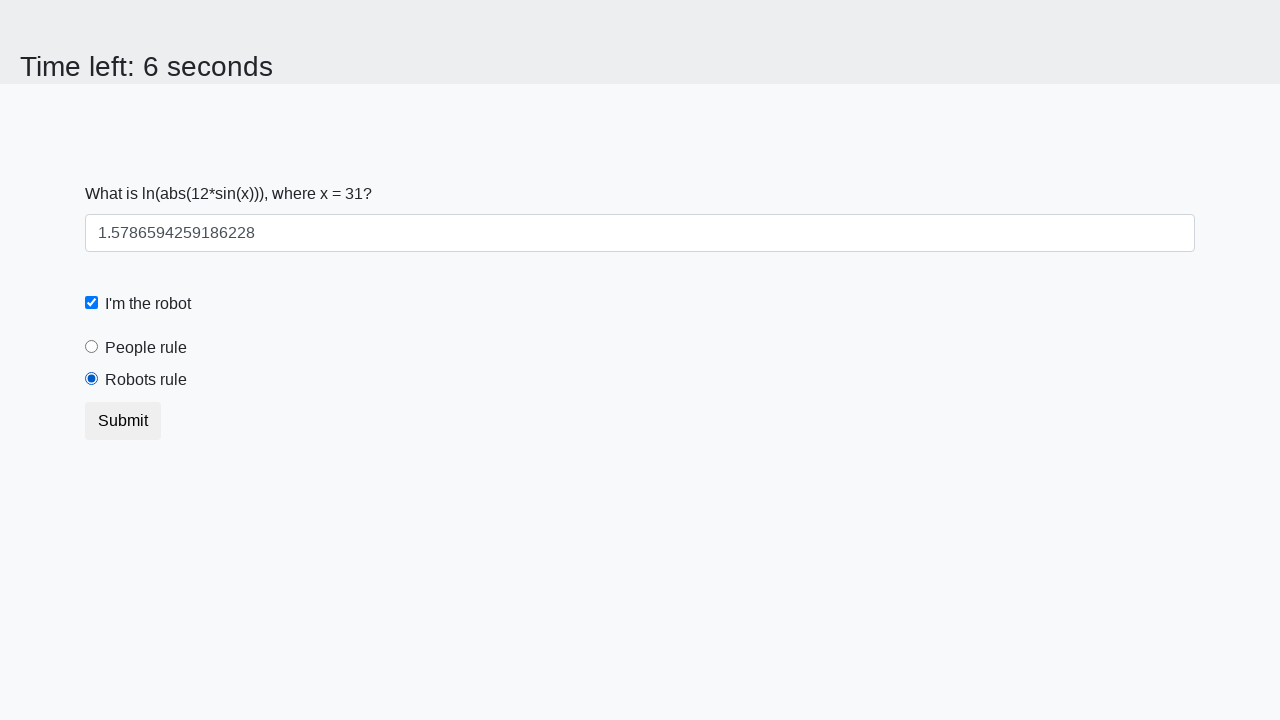

Clicked the submit button to submit the form at (123, 421) on button.btn
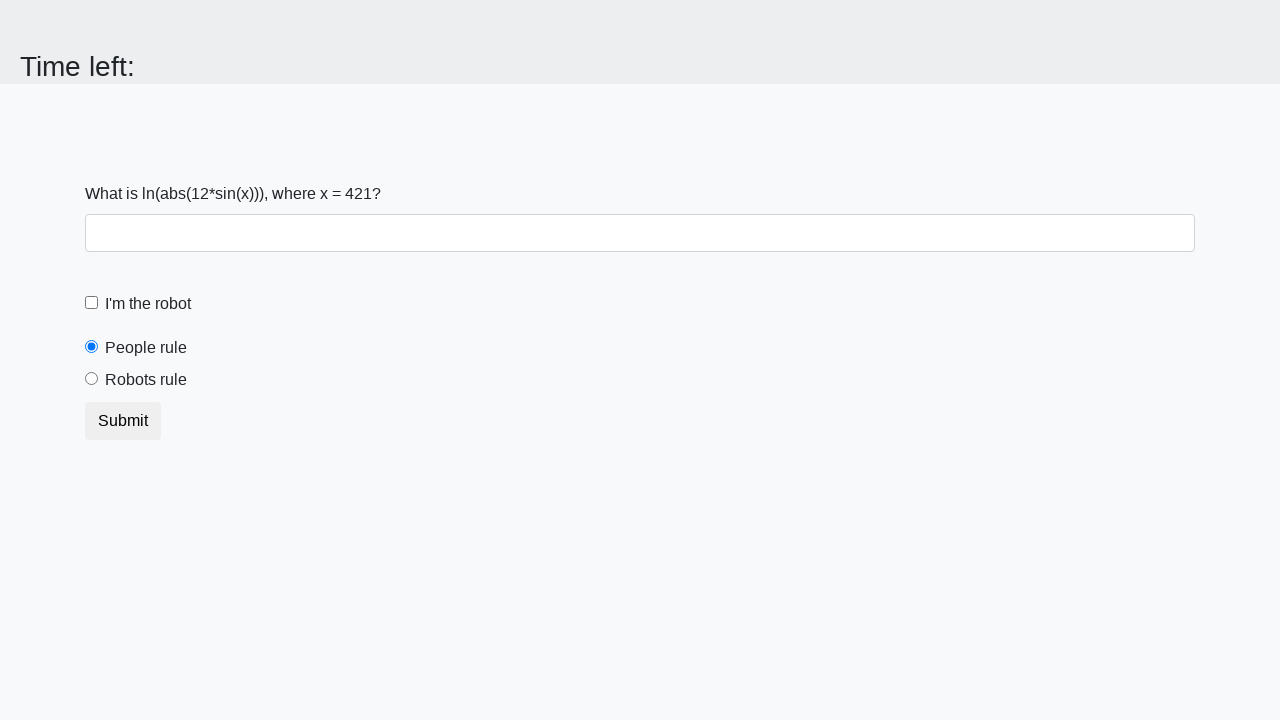

Waited for page to process form submission
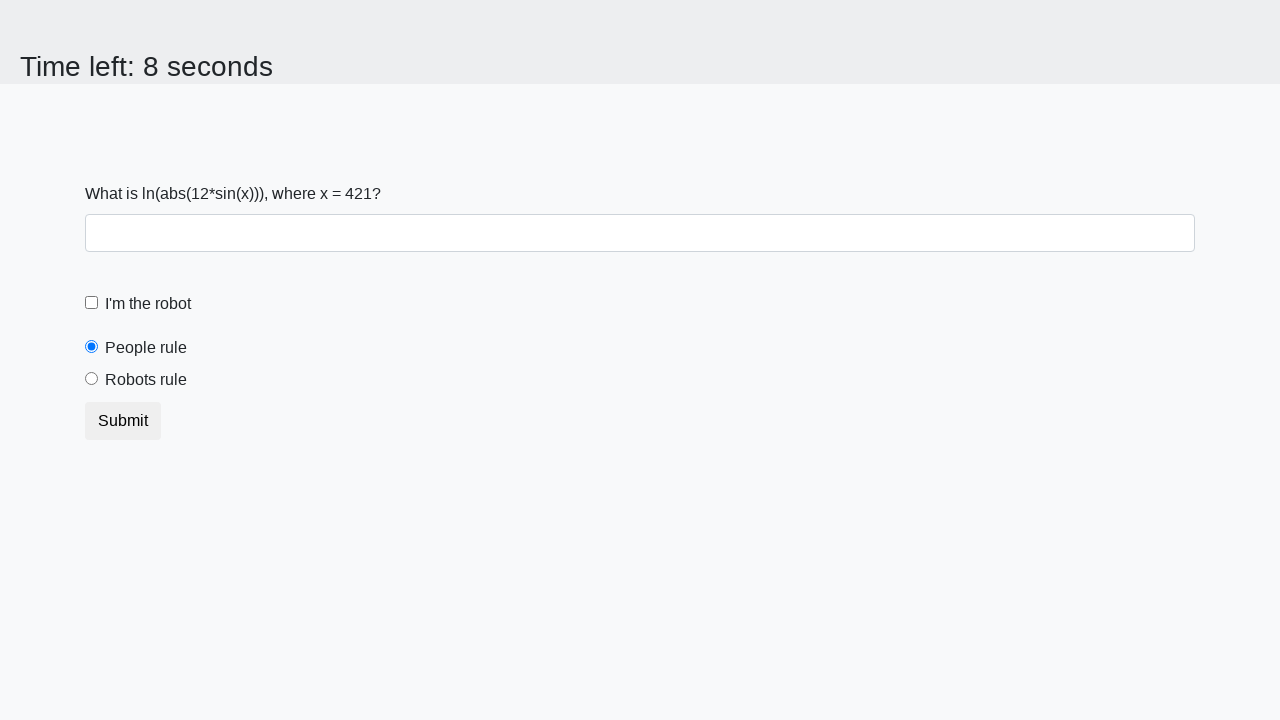

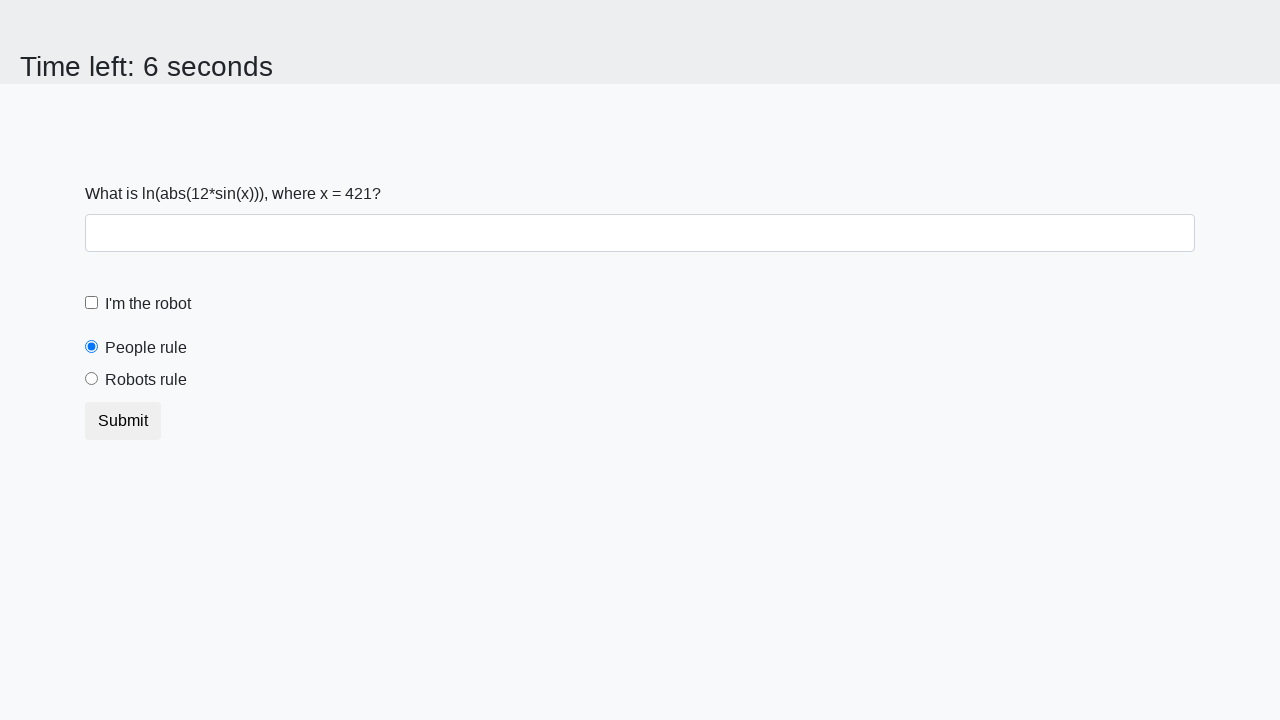